Tests the Add/Remove Elements page by clicking the Add Element button, verifying the Delete button appears, clicking Delete, and verifying the page title is visible.

Starting URL: https://the-internet.herokuapp.com/add_remove_elements/

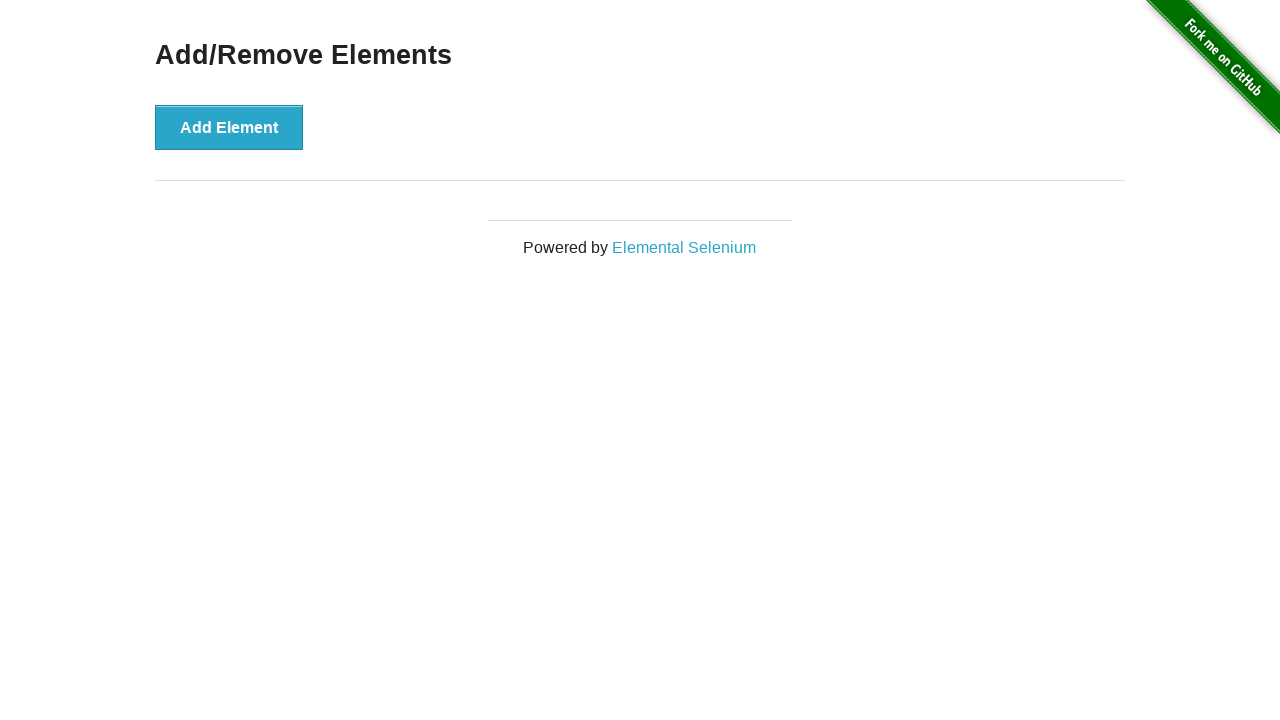

Clicked the Add Element button at (229, 127) on button[onclick='addElement()']
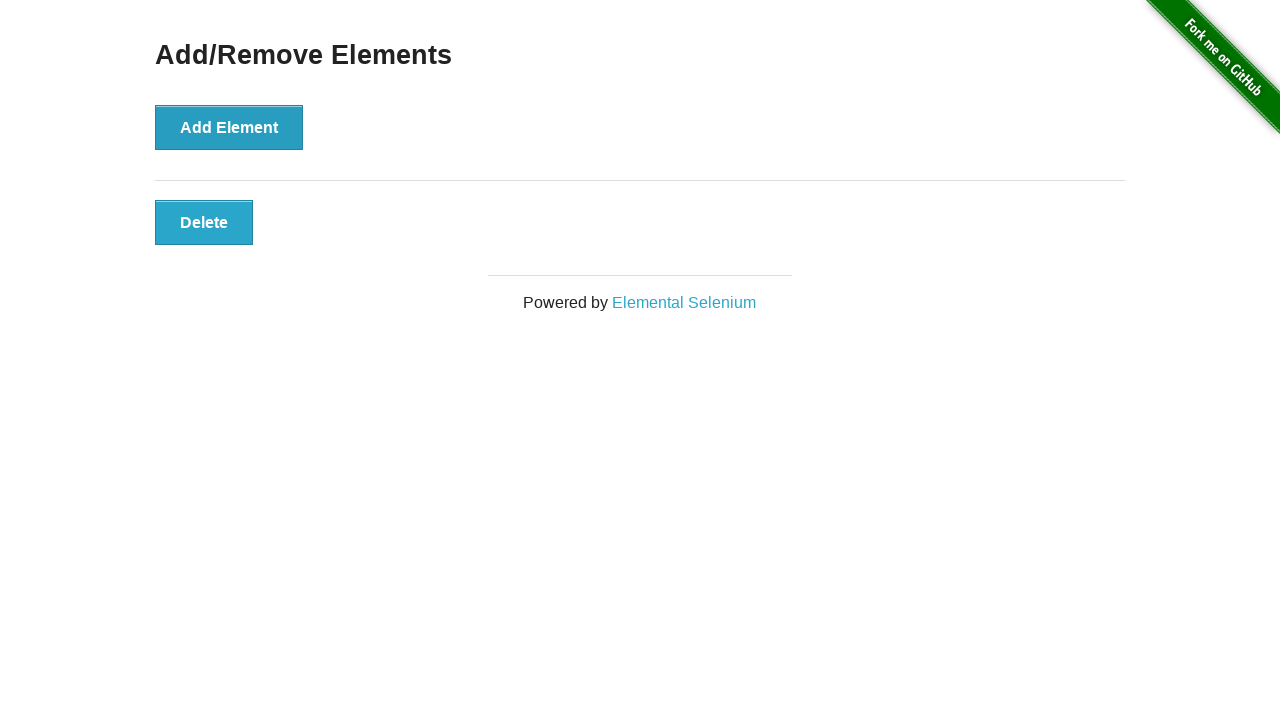

Verified Delete button is visible
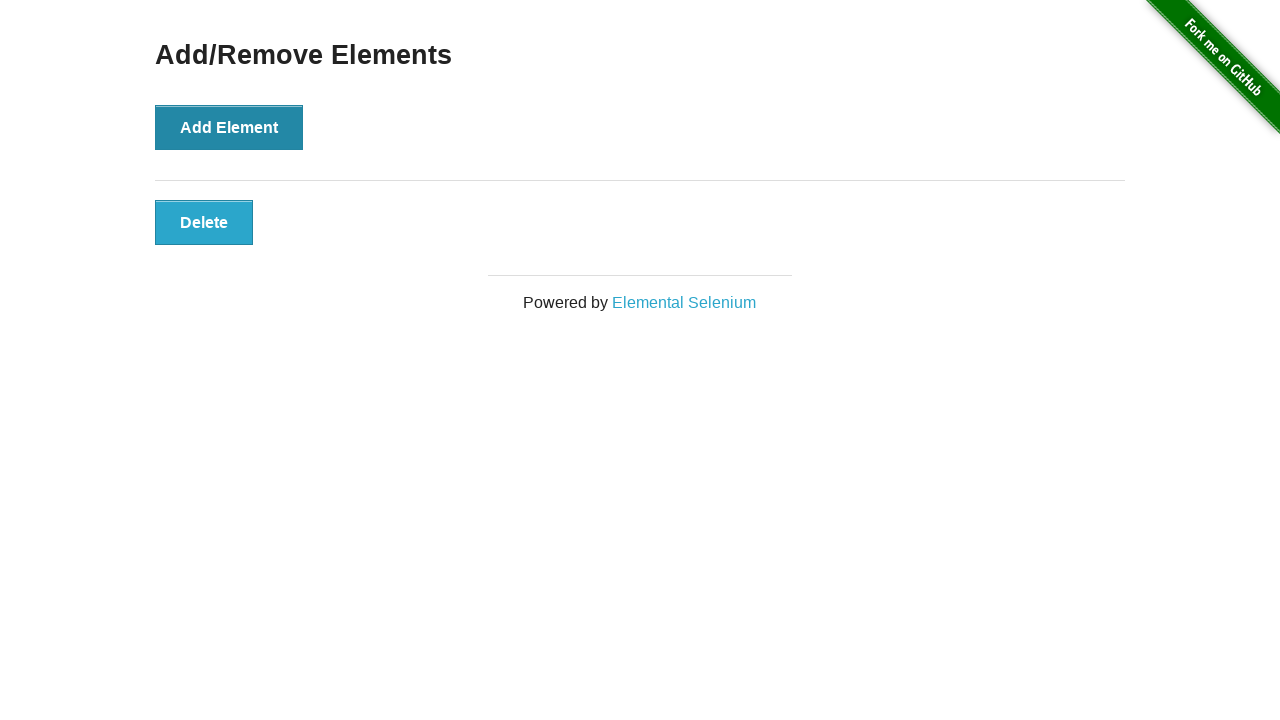

Clicked the Delete button at (204, 222) on button.added-manually
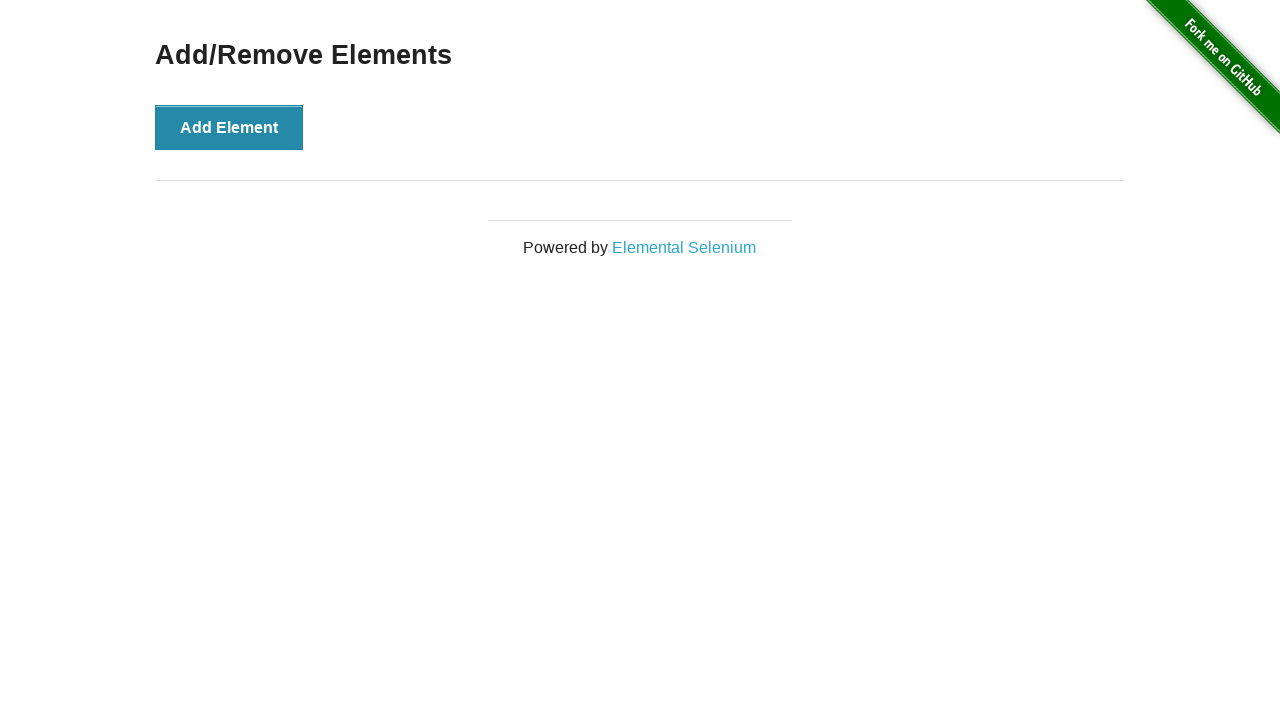

Verified 'Add/Remove Elements' heading is visible
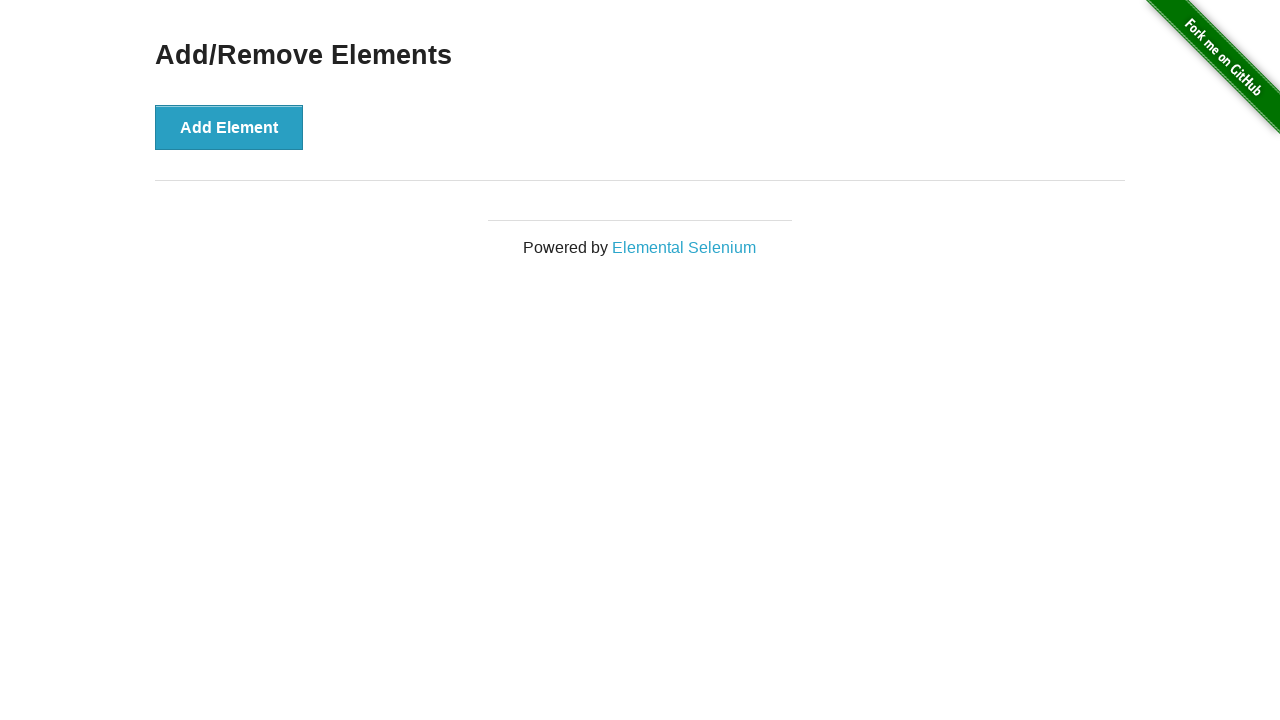

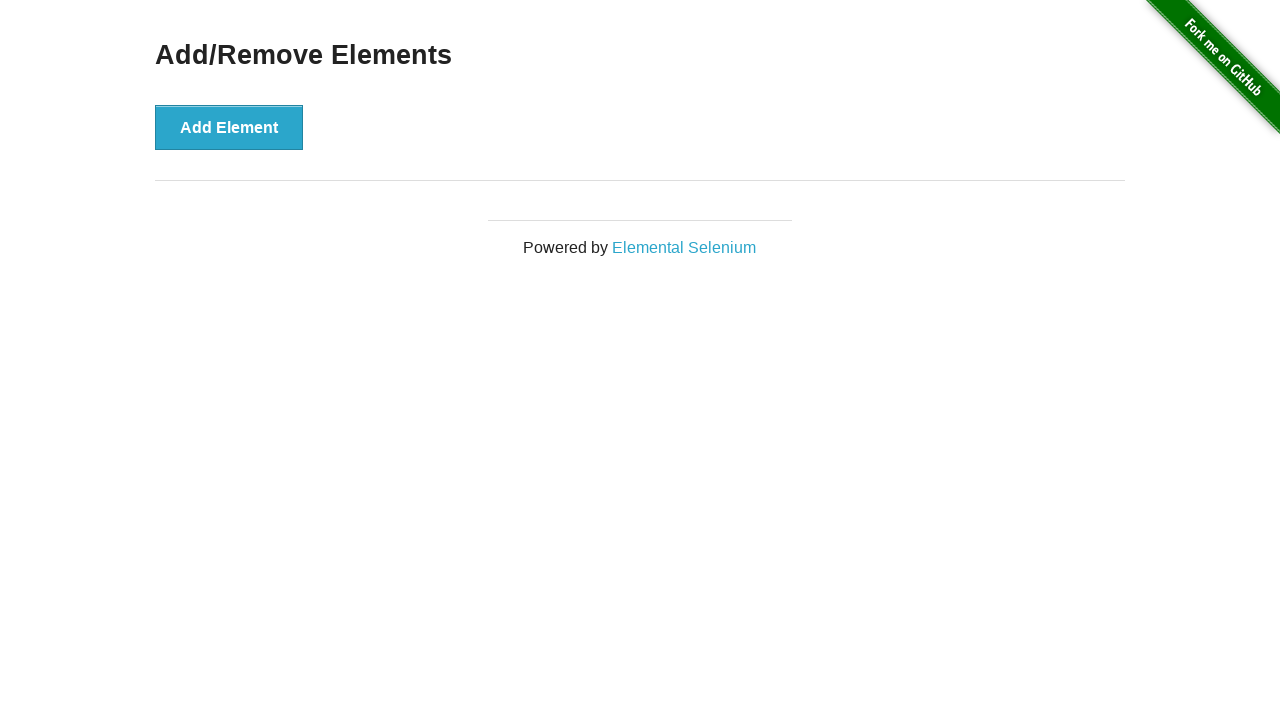